Navigates to a page with links, finds and clicks a specific link with calculated text (224592), then fills out a registration form with personal information and submits it.

Starting URL: http://suninjuly.github.io/find_link_text

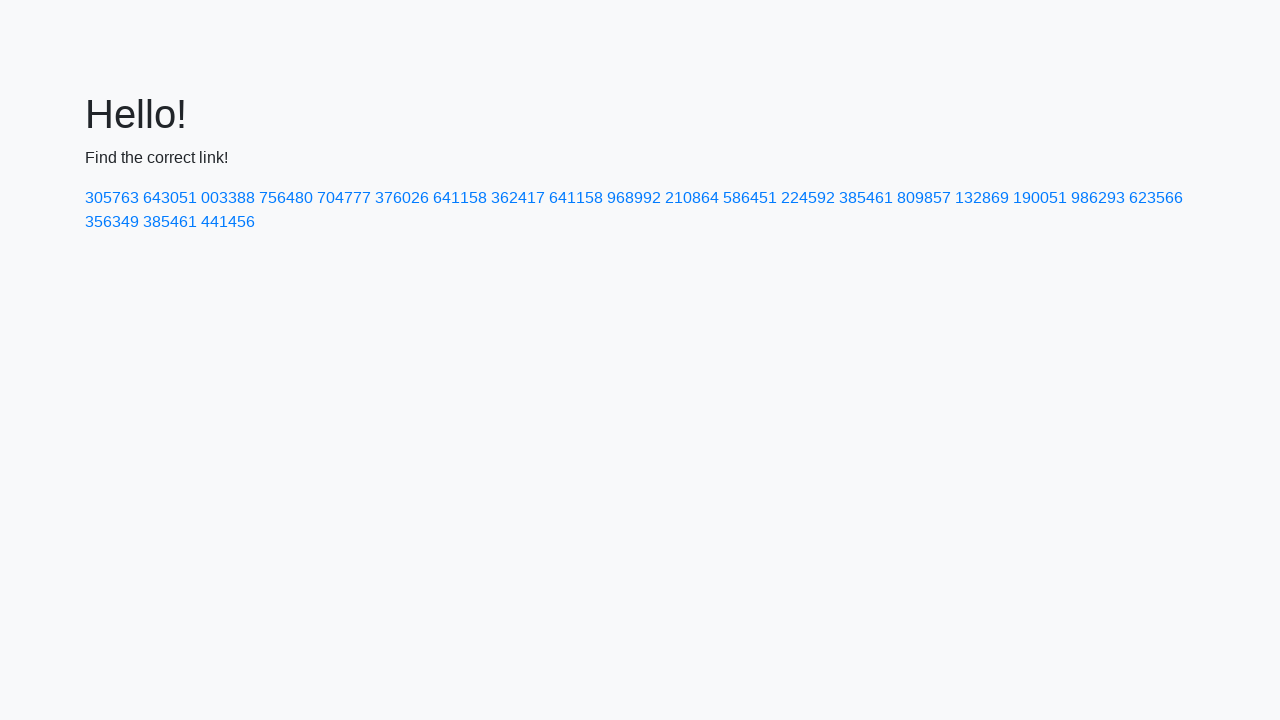

Clicked link with calculated text '224592' at (808, 198) on a:text-is('224592')
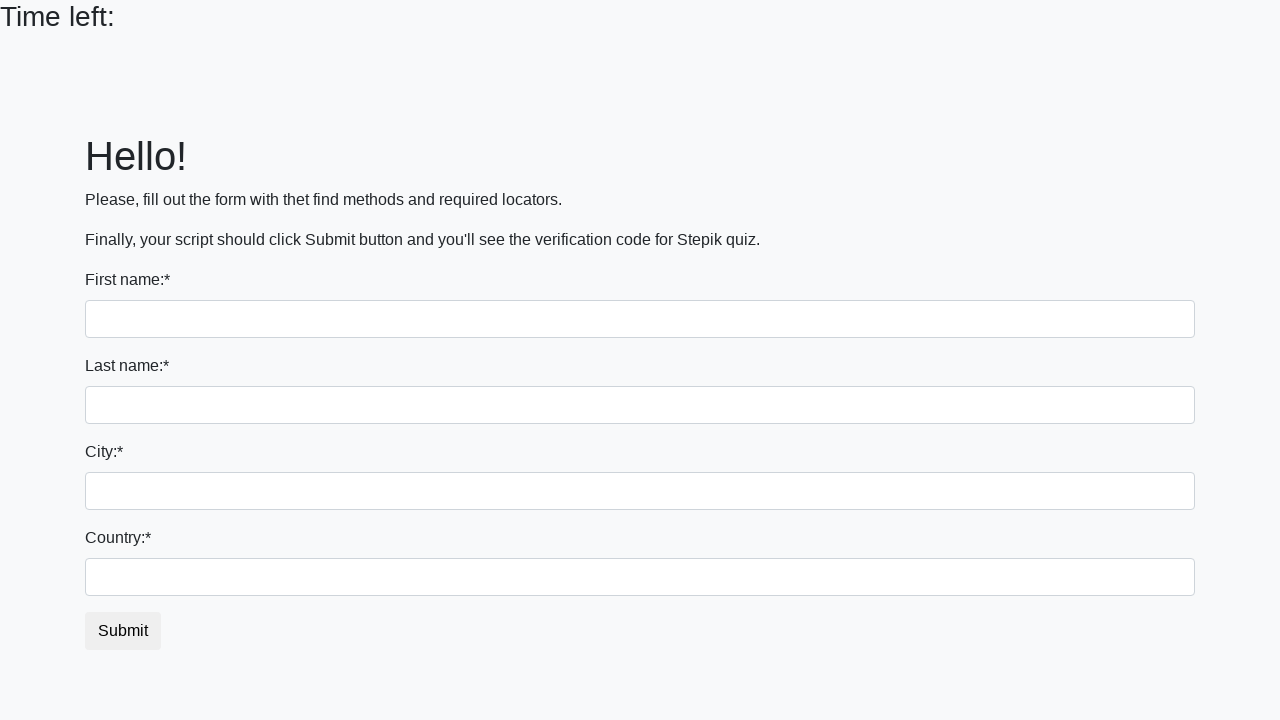

Registration form loaded
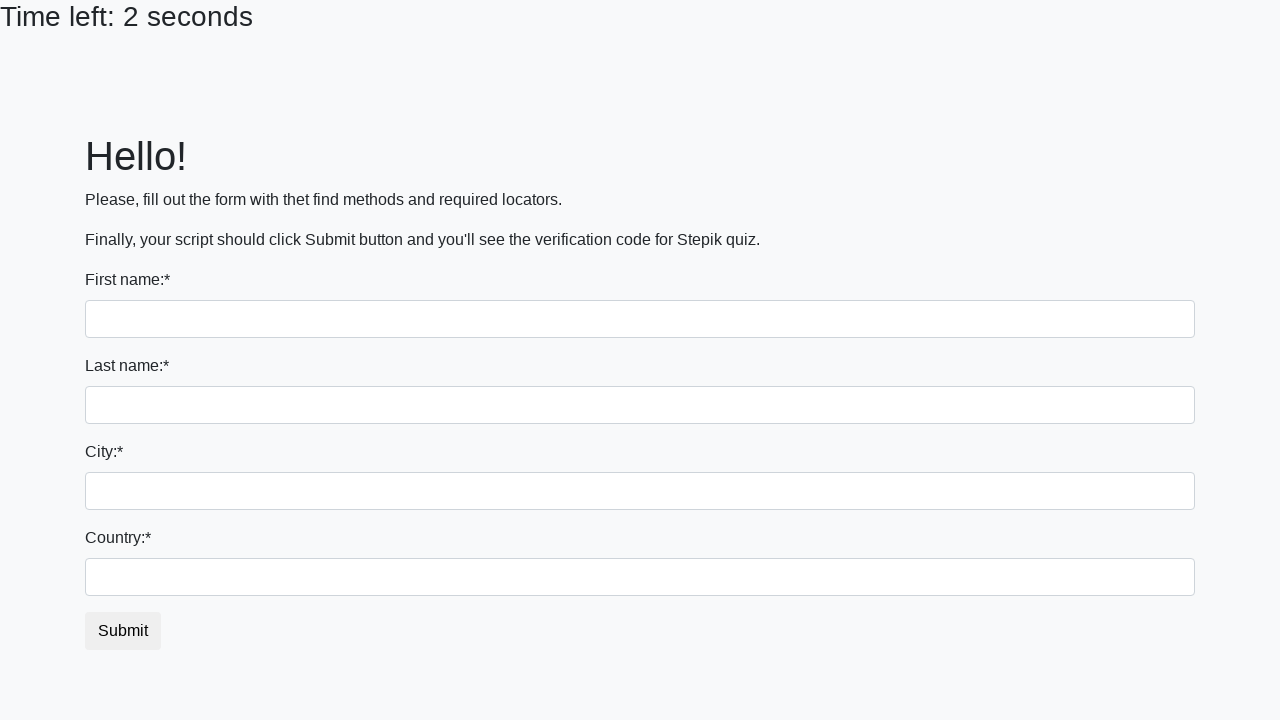

Filled first name field with 'Danil' on input[name='first_name']
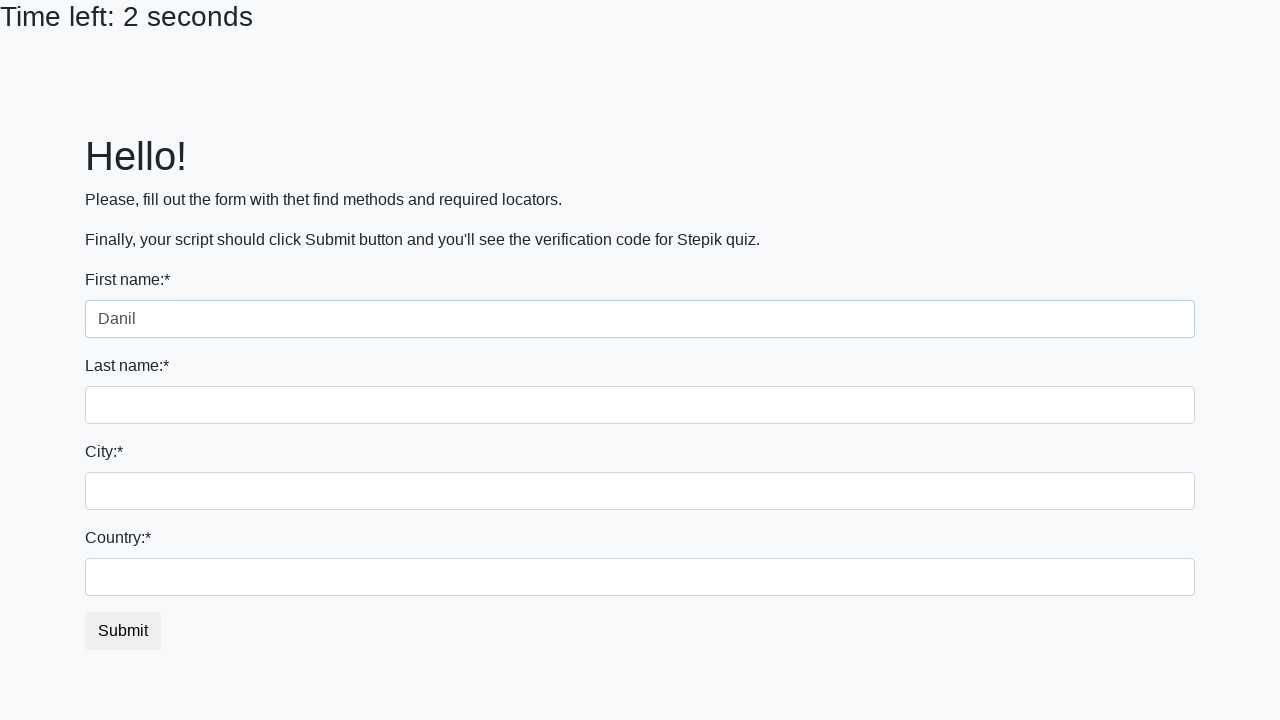

Filled last name field with 'Shevchenko' on input[name='last_name']
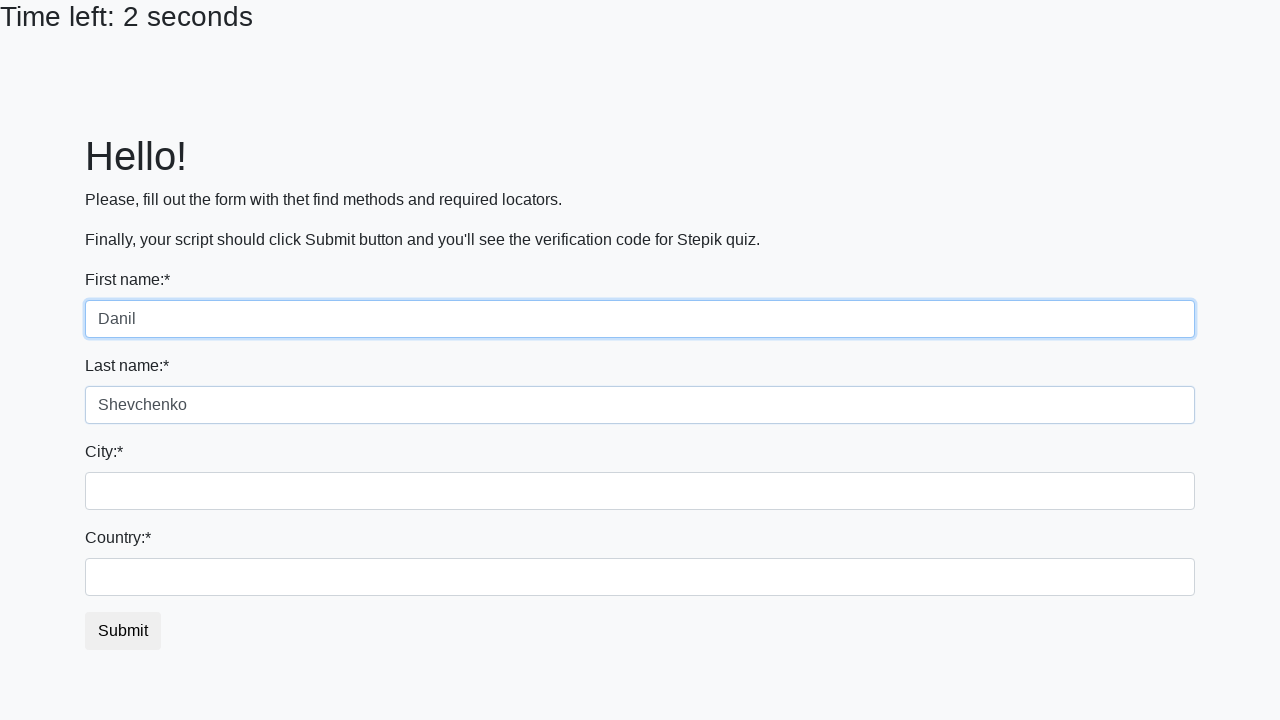

Filled city field with 'Rostov-on-Don' on .form-control.city
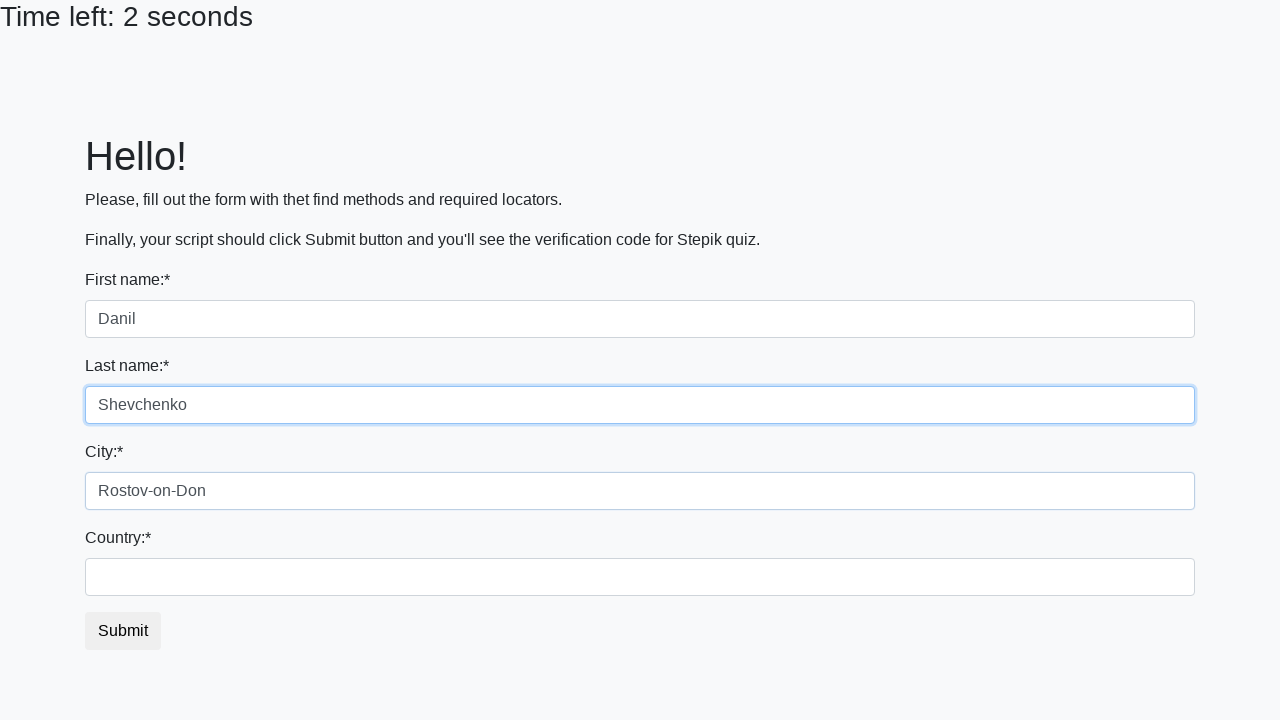

Filled country field with 'Russia' on #country
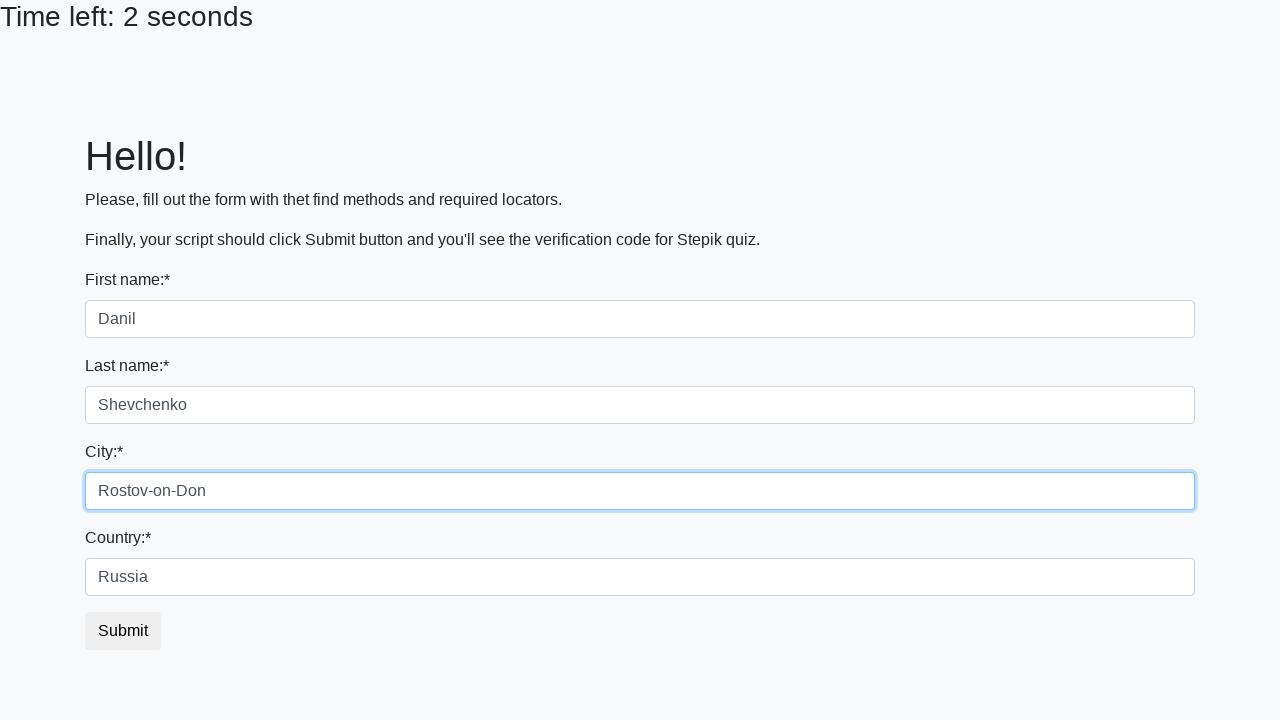

Submitted registration form at (123, 631) on button.btn
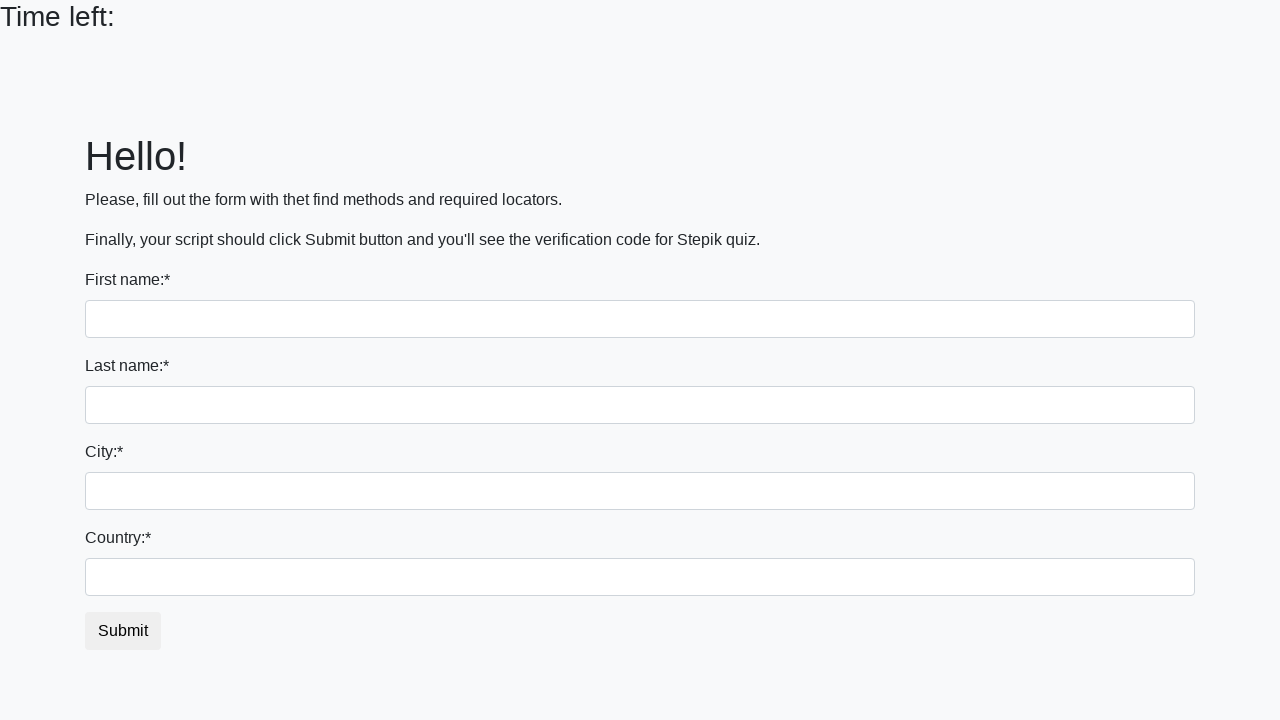

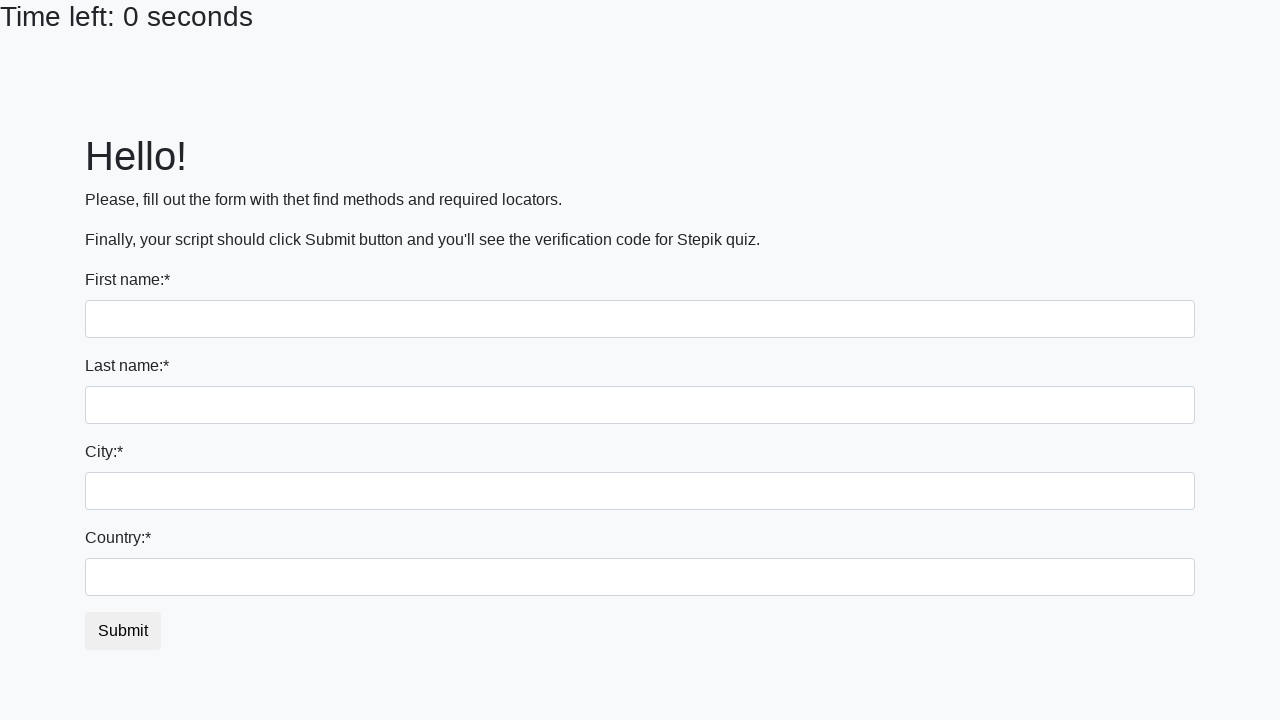